Tests checkbox functionality by iterating through all checkboxes and selecting those that are currently unselected

Starting URL: https://the-internet.herokuapp.com/checkboxes

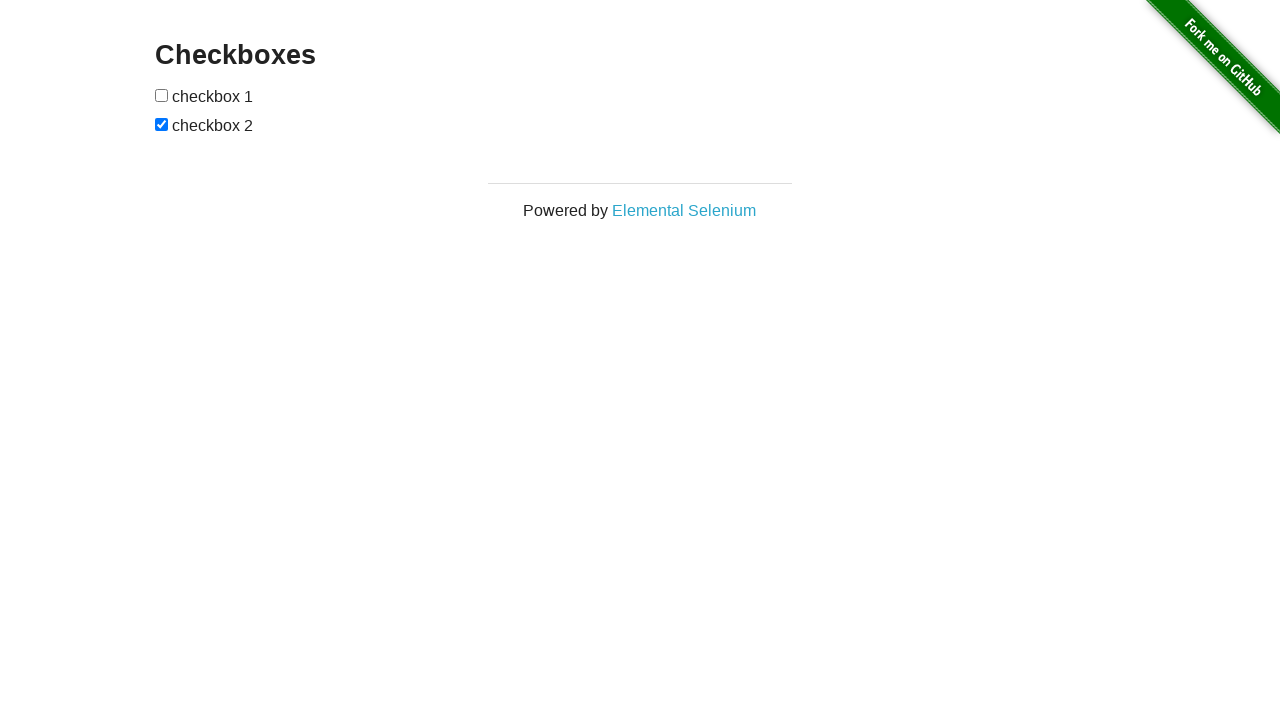

Located all checkboxes on the page
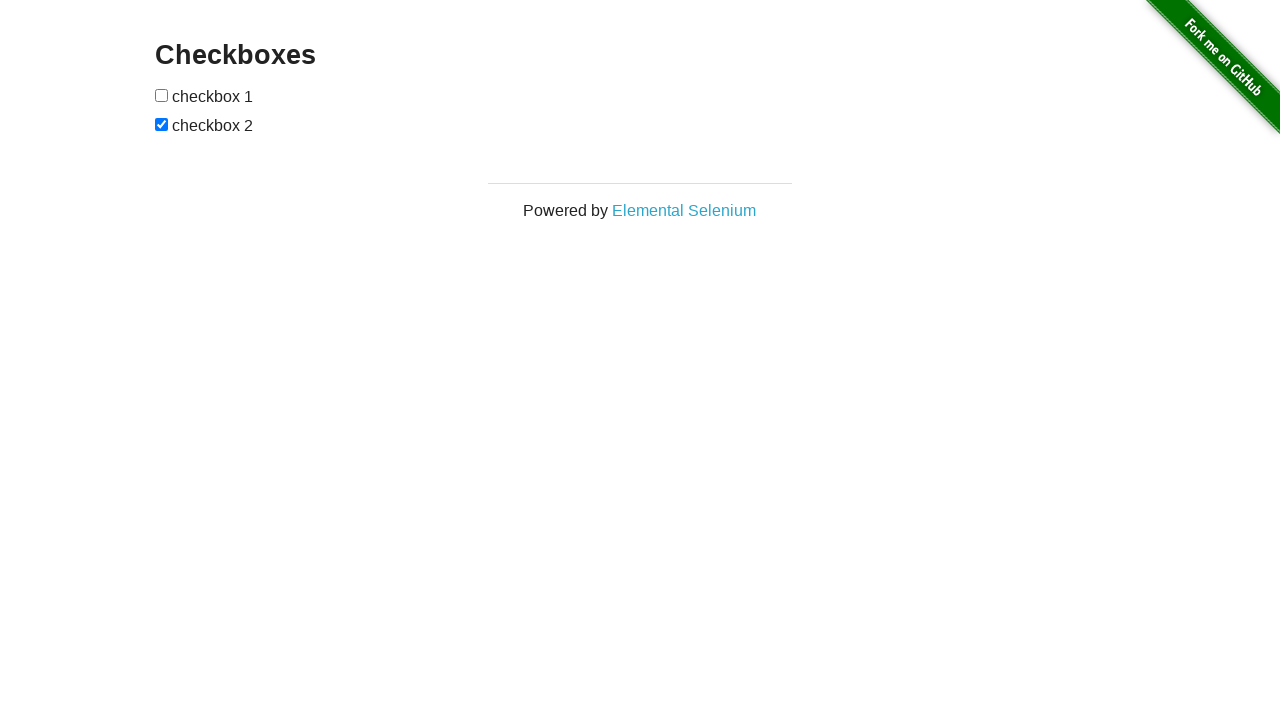

Clicked an unchecked checkbox to select it at (162, 95) on input[type='checkbox'] >> nth=0
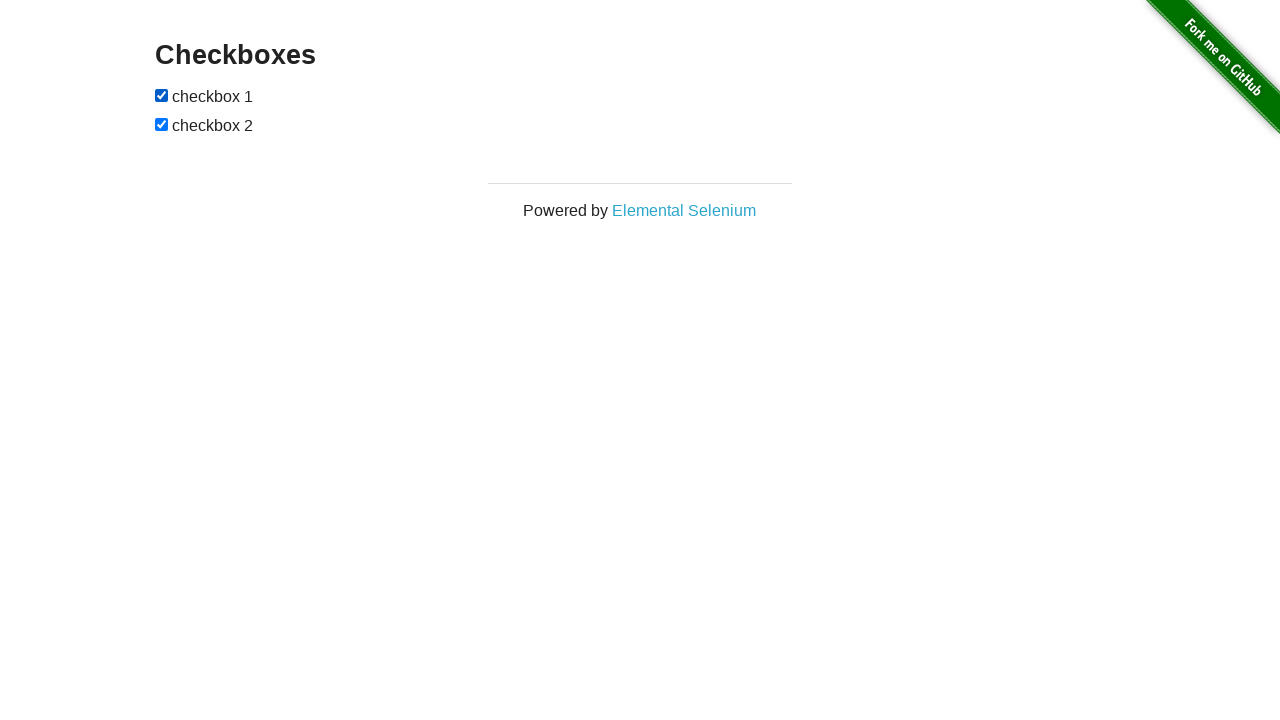

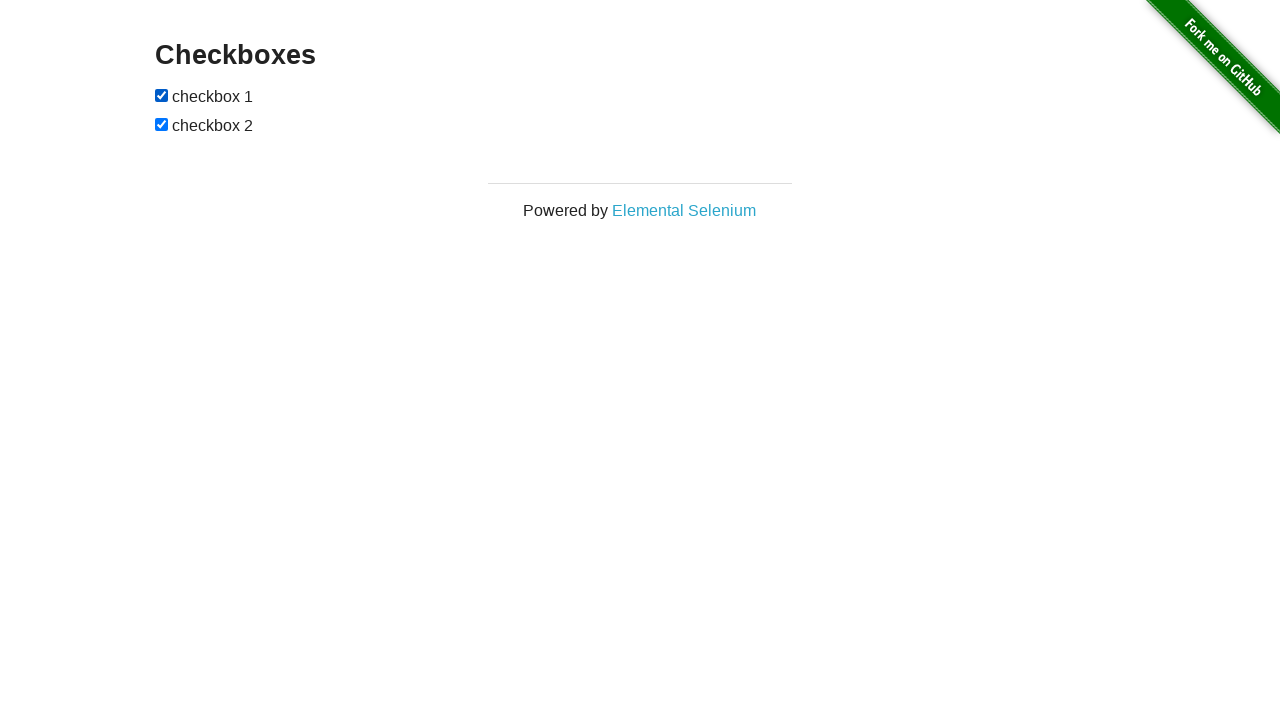